Tests the jQuery UI Selectable widget by switching to an iframe and performing multi-select on list items using Ctrl+Click

Starting URL: https://jqueryui.com/selectable/

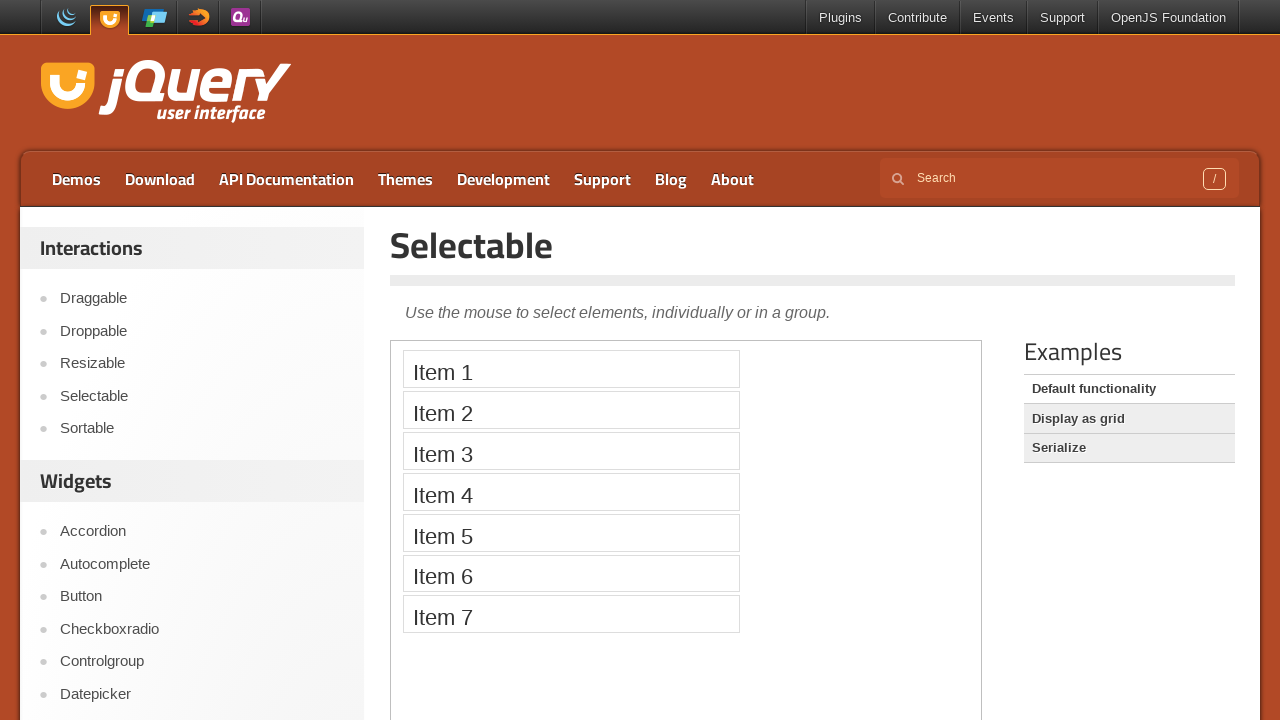

Located and switched to iframe containing selectable demo
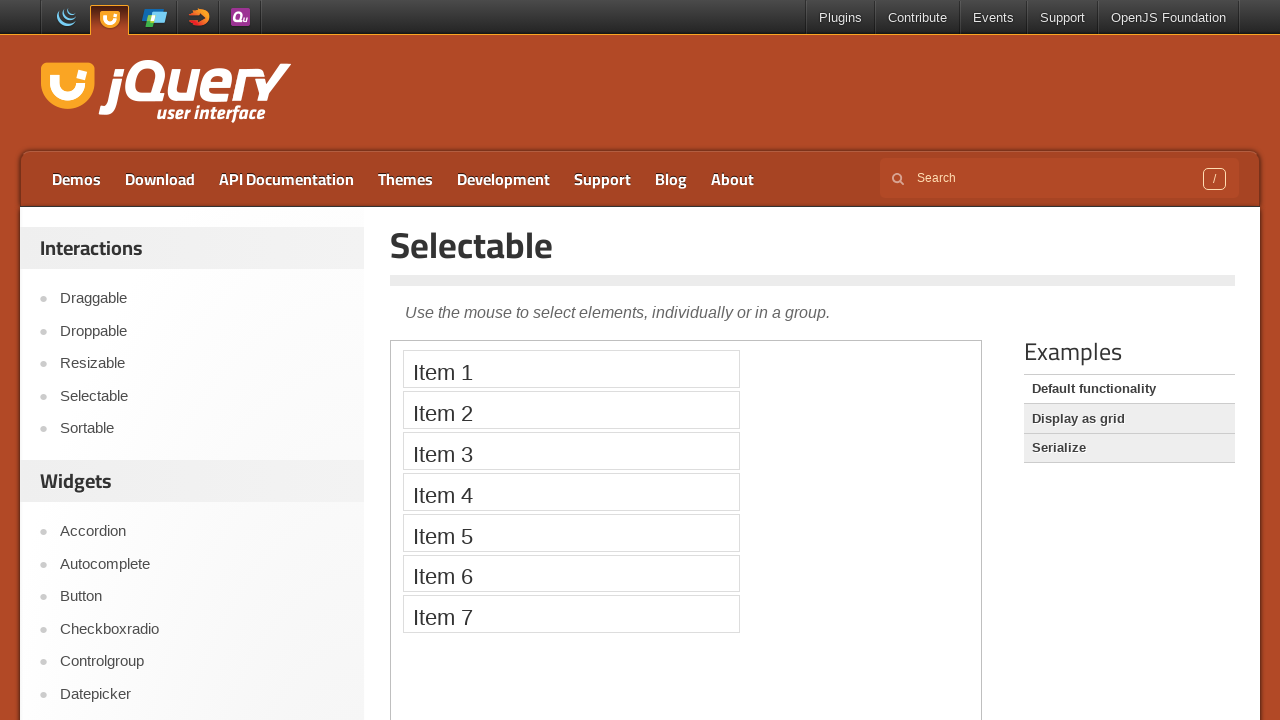

Located all list items in the selectable widget
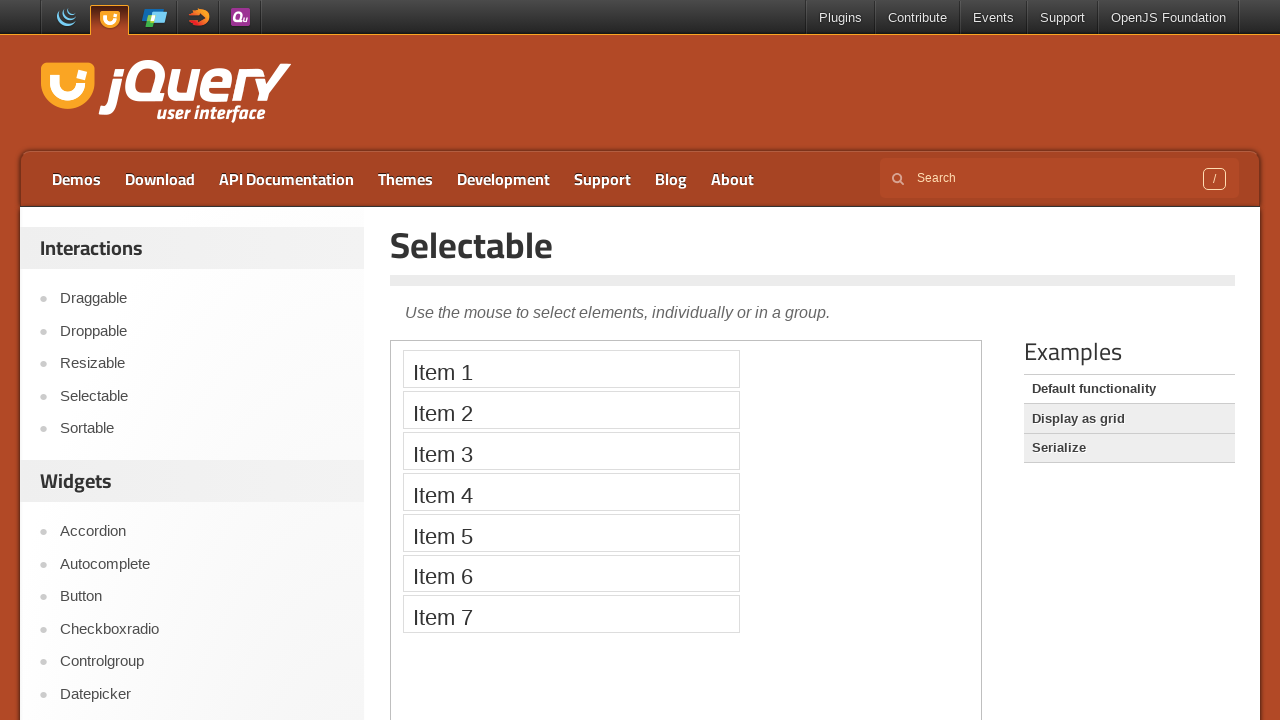

Ctrl+Clicked first list item to select it at (571, 369) on iframe >> nth=0 >> internal:control=enter-frame >> #selectable li >> nth=0
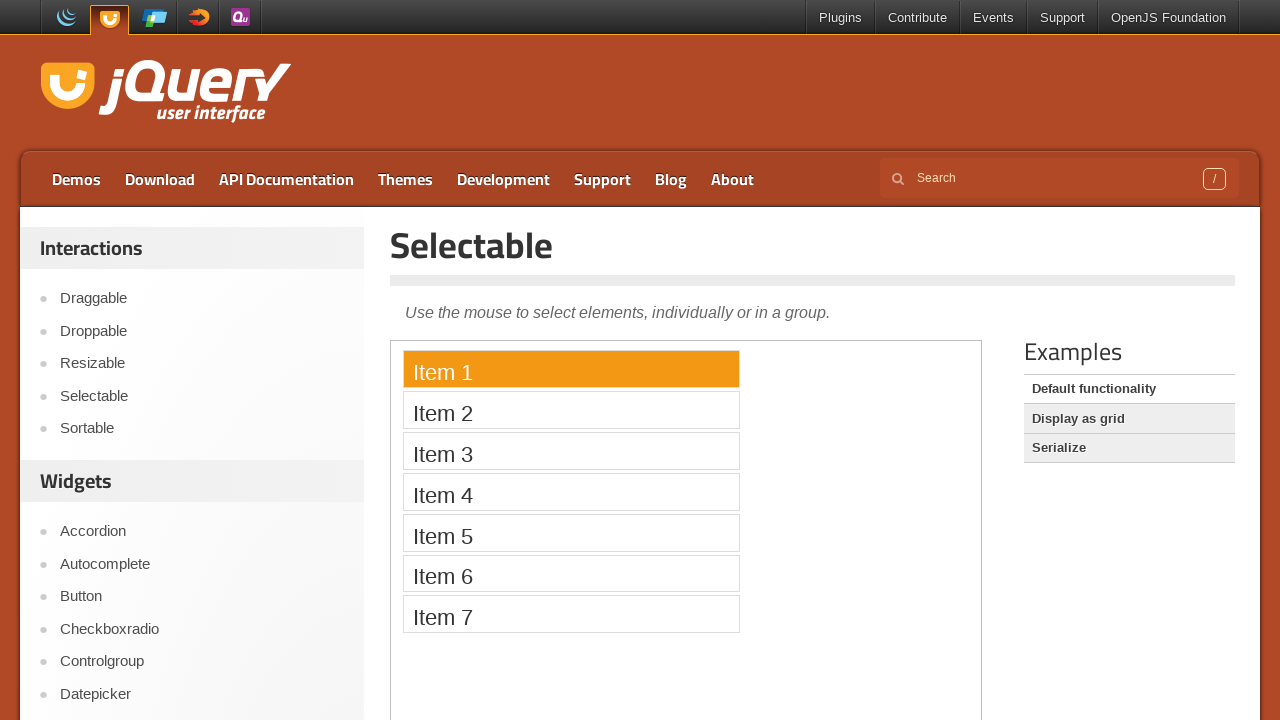

Ctrl+Clicked third list item to add it to selection at (571, 451) on iframe >> nth=0 >> internal:control=enter-frame >> #selectable li >> nth=2
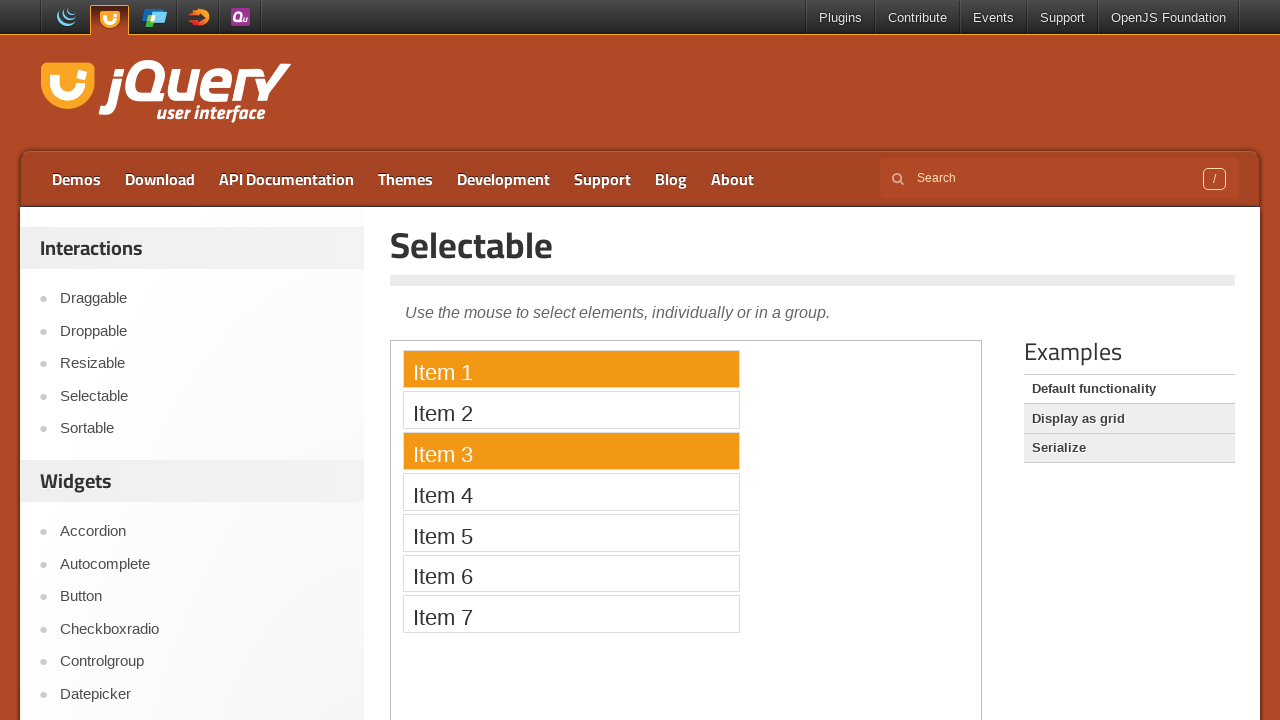

Ctrl+Clicked fourth list item to add it to selection at (571, 492) on iframe >> nth=0 >> internal:control=enter-frame >> #selectable li >> nth=3
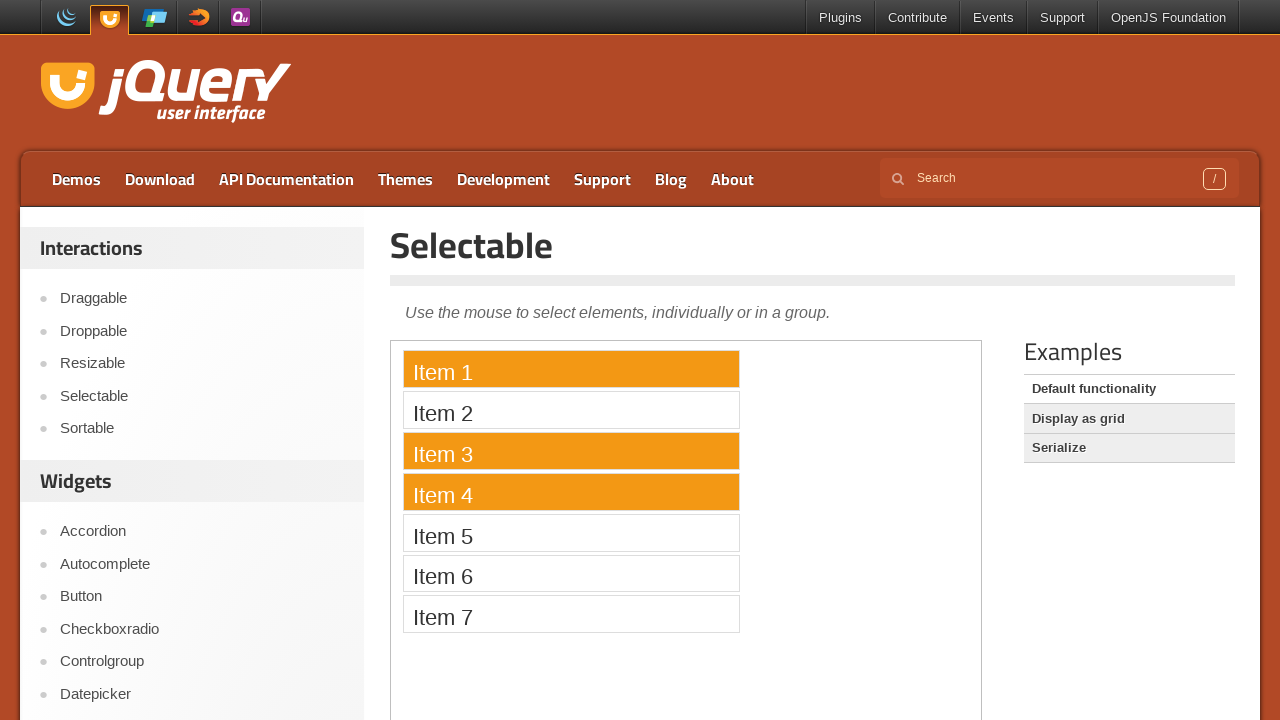

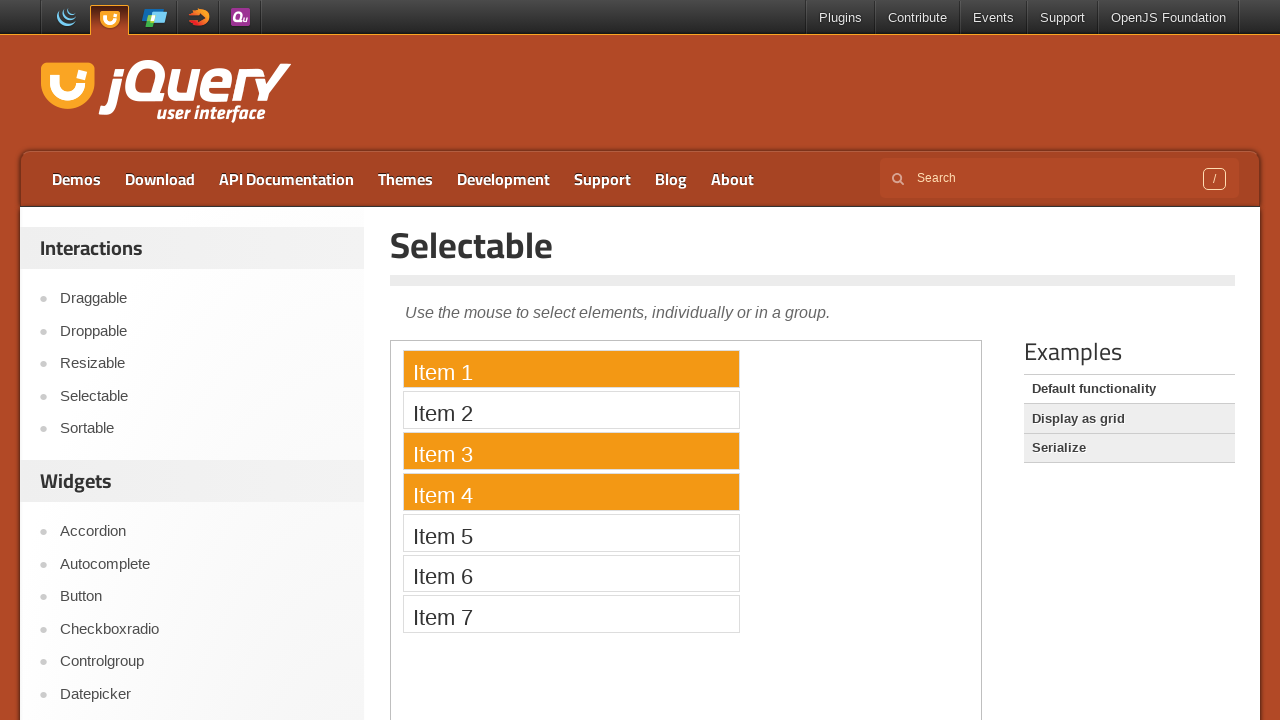